Tests checkbox functionality by verifying initial states, clicking to select the first checkbox, and clicking to deselect the second checkbox, with assertions on their selected states.

Starting URL: https://the-internet.herokuapp.com/checkboxes

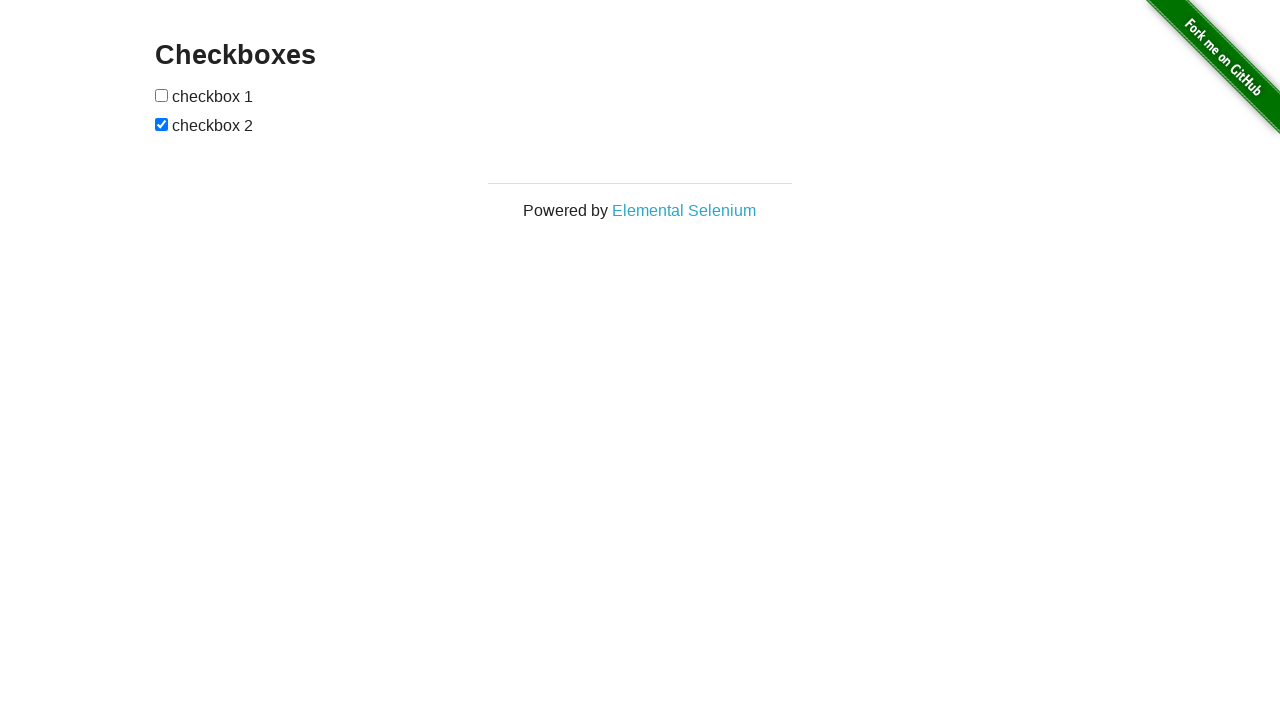

Located first checkbox element
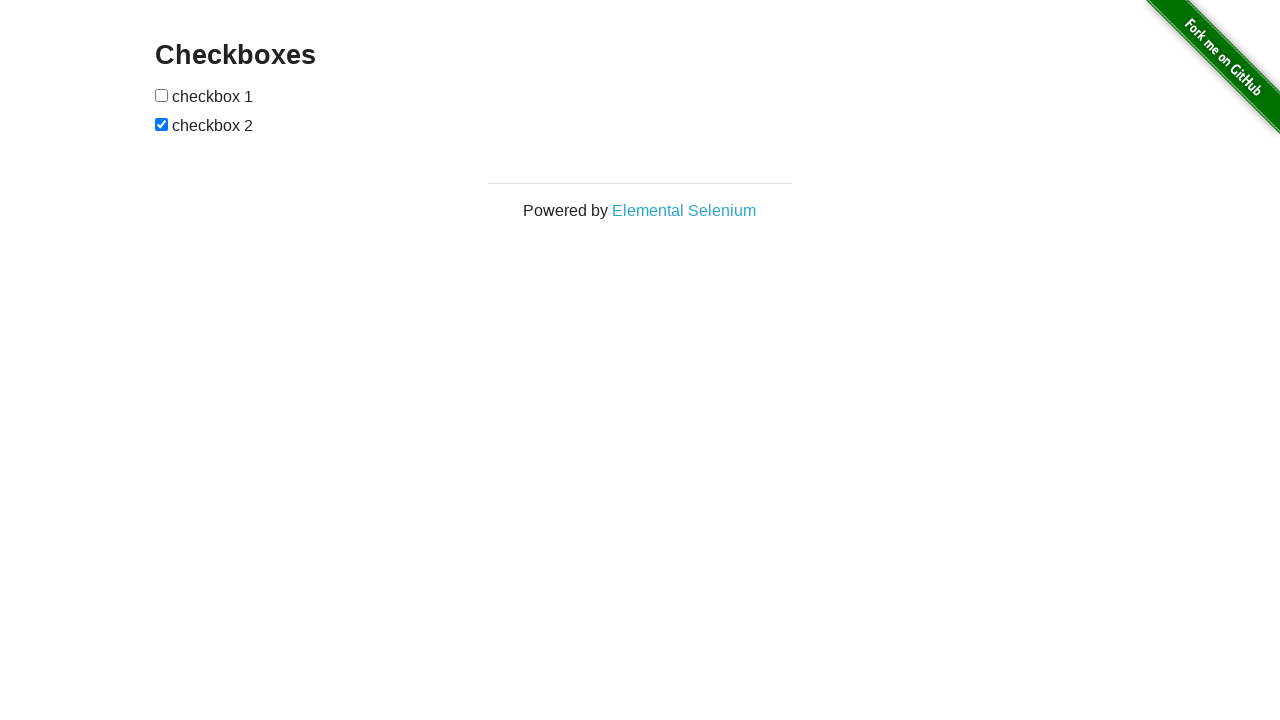

Verified first checkbox is visible
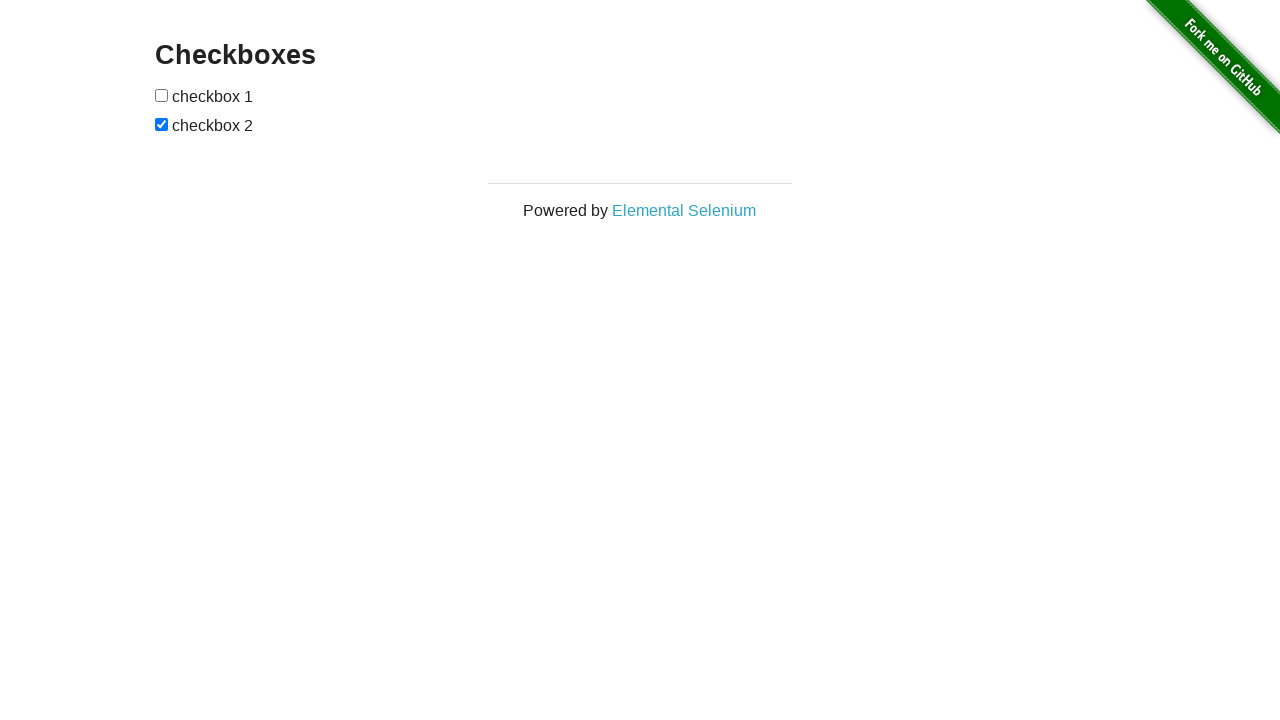

Verified first checkbox is not checked initially
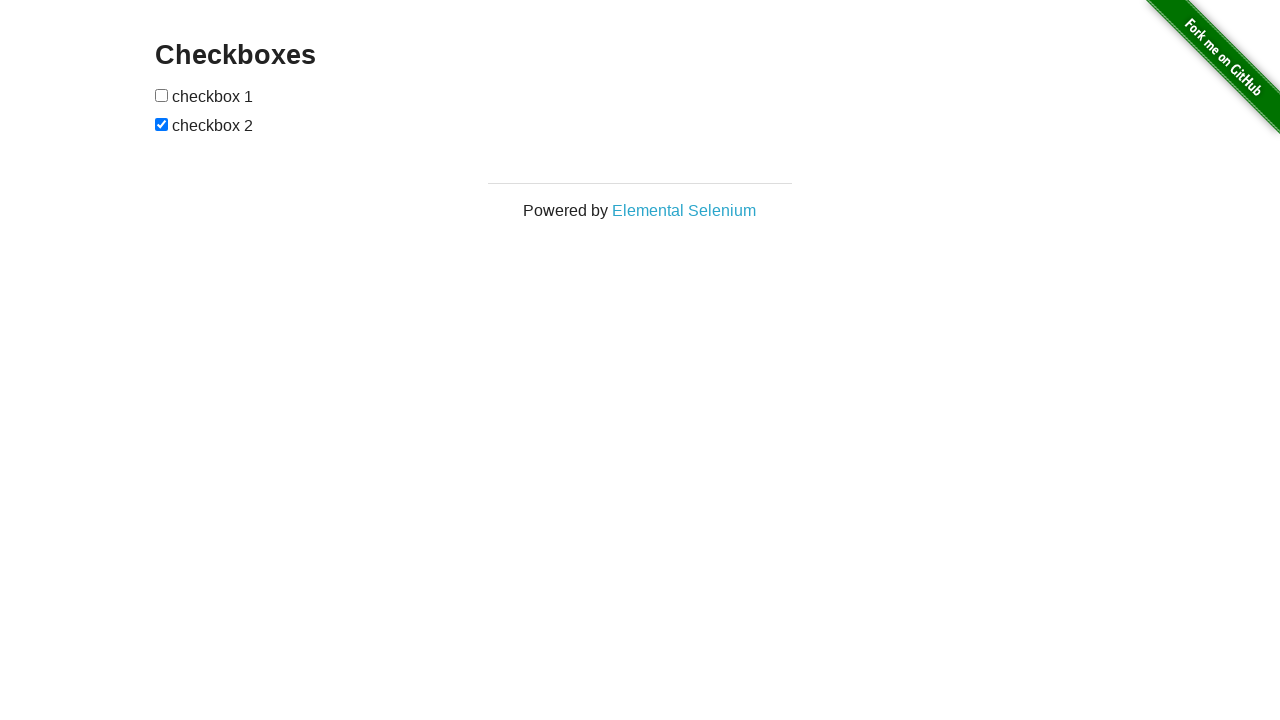

Clicked first checkbox to select it at (162, 95) on xpath=//form[@id='checkboxes']/input[1]
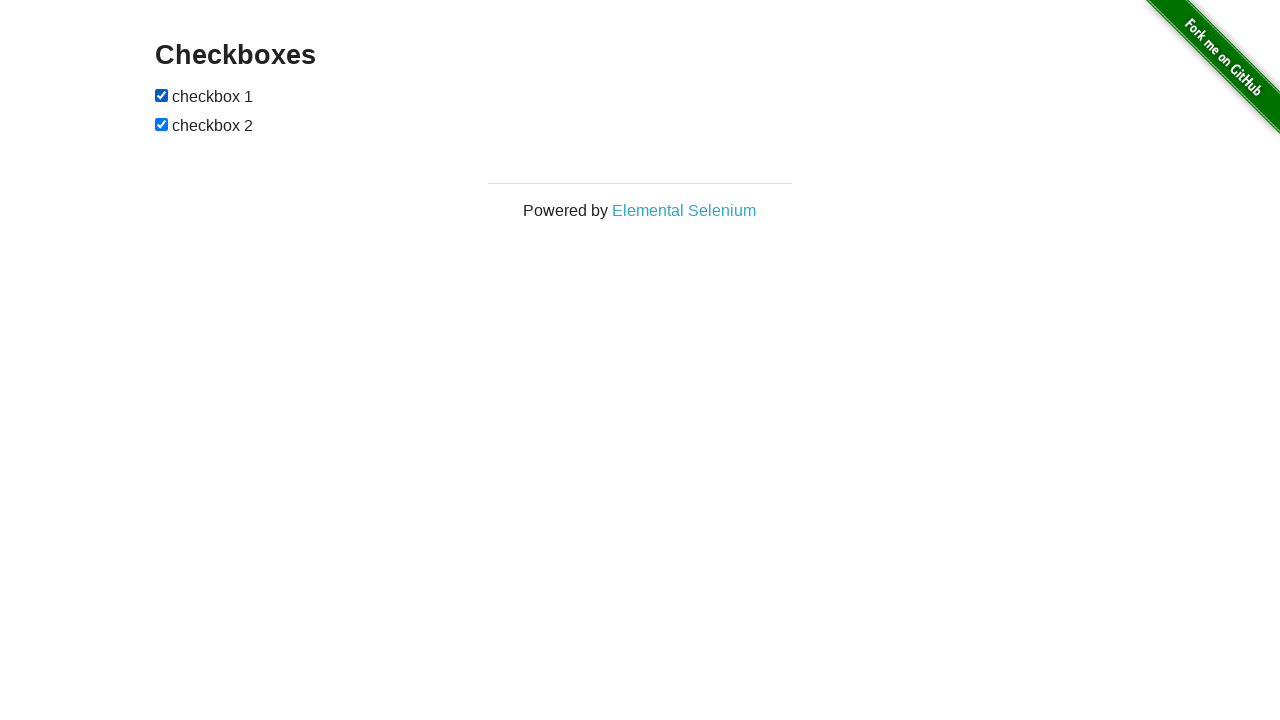

Verified first checkbox is now checked
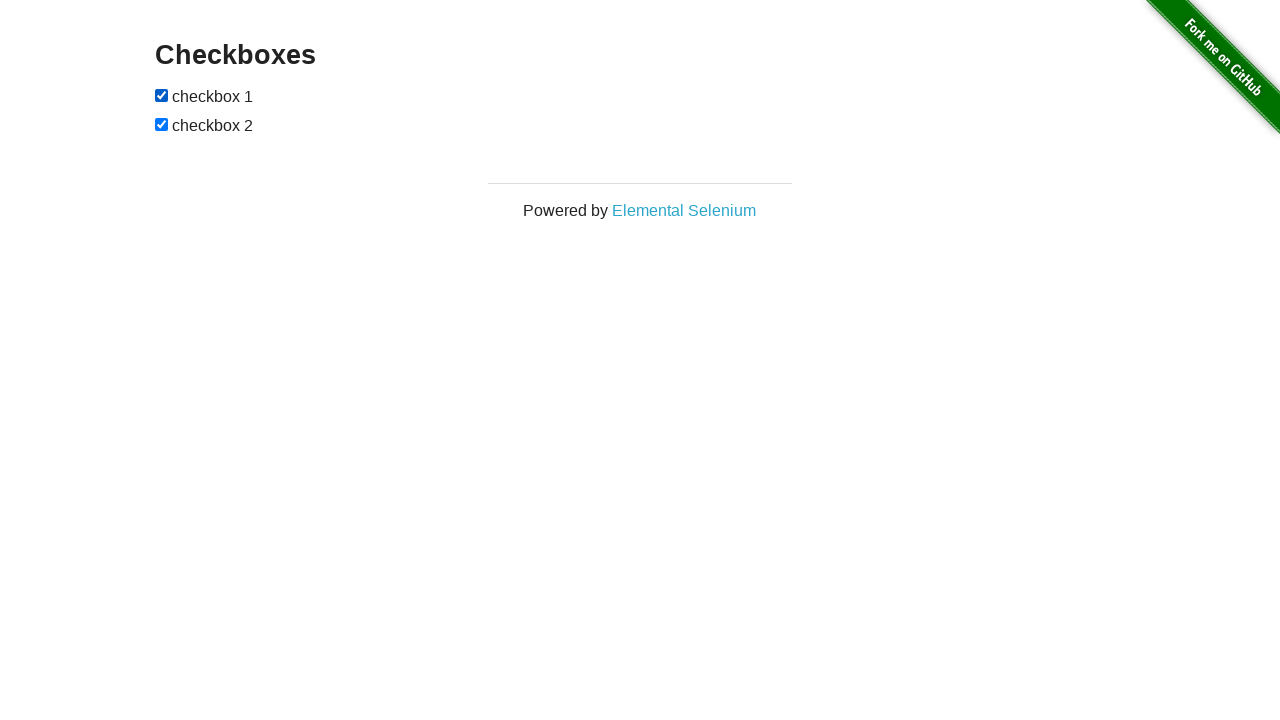

Located second checkbox element
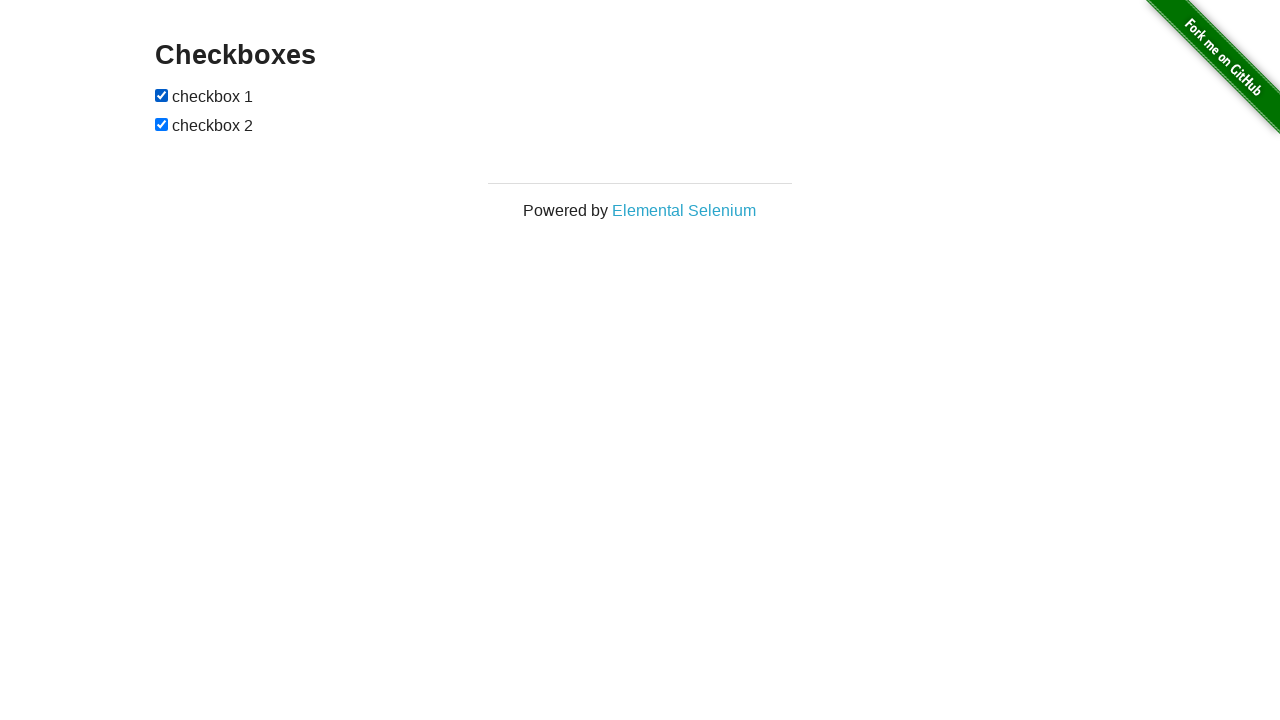

Verified second checkbox is visible
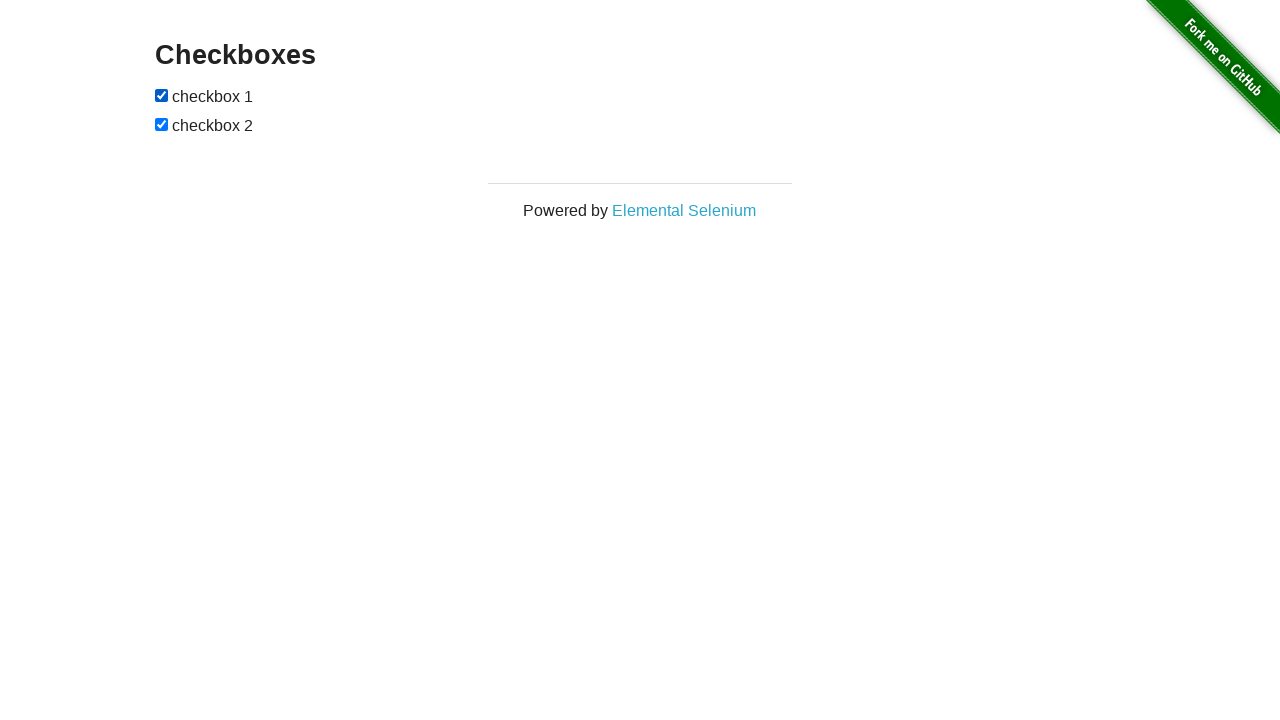

Verified second checkbox is checked initially
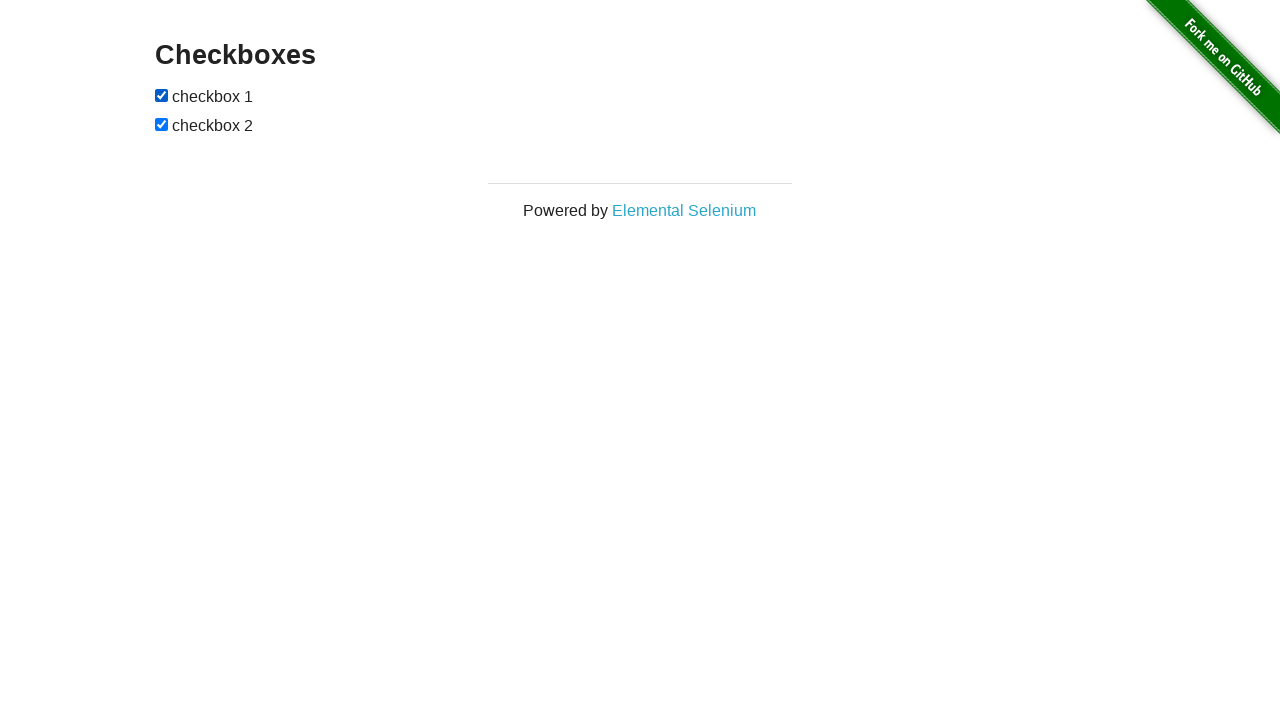

Clicked second checkbox to deselect it at (162, 124) on xpath=//form[@id='checkboxes']/input[2]
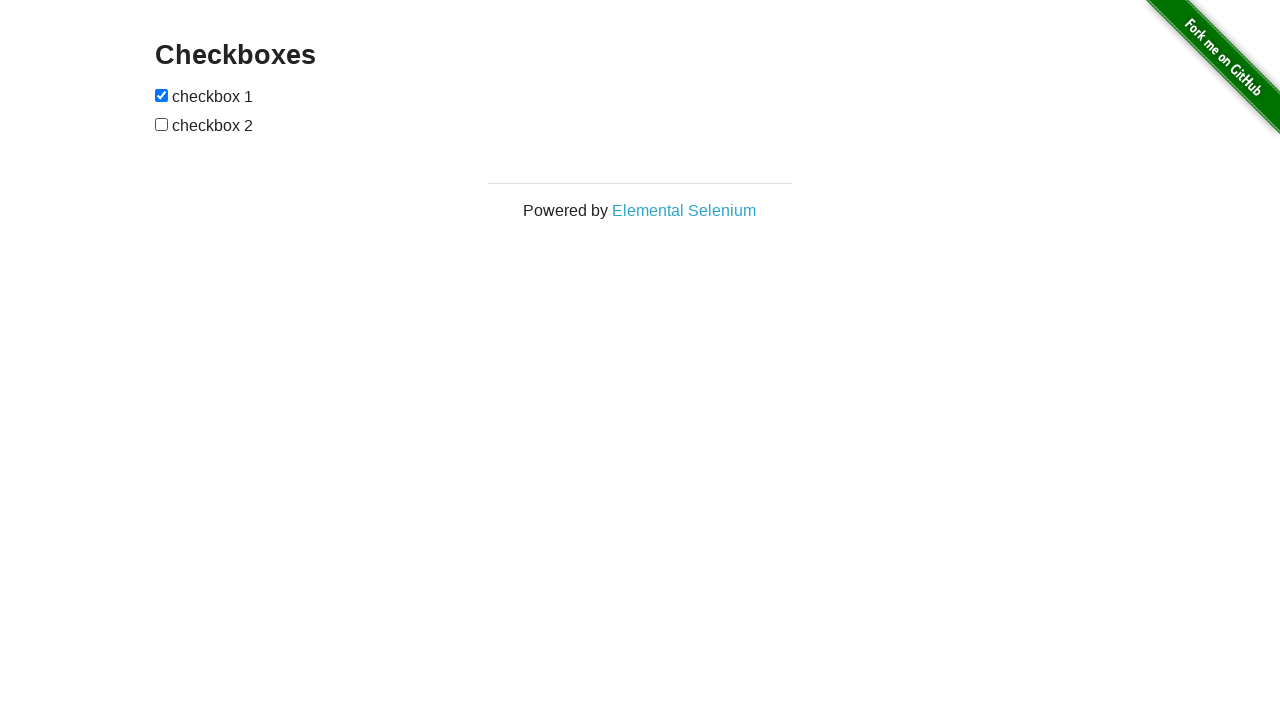

Verified second checkbox is now unchecked
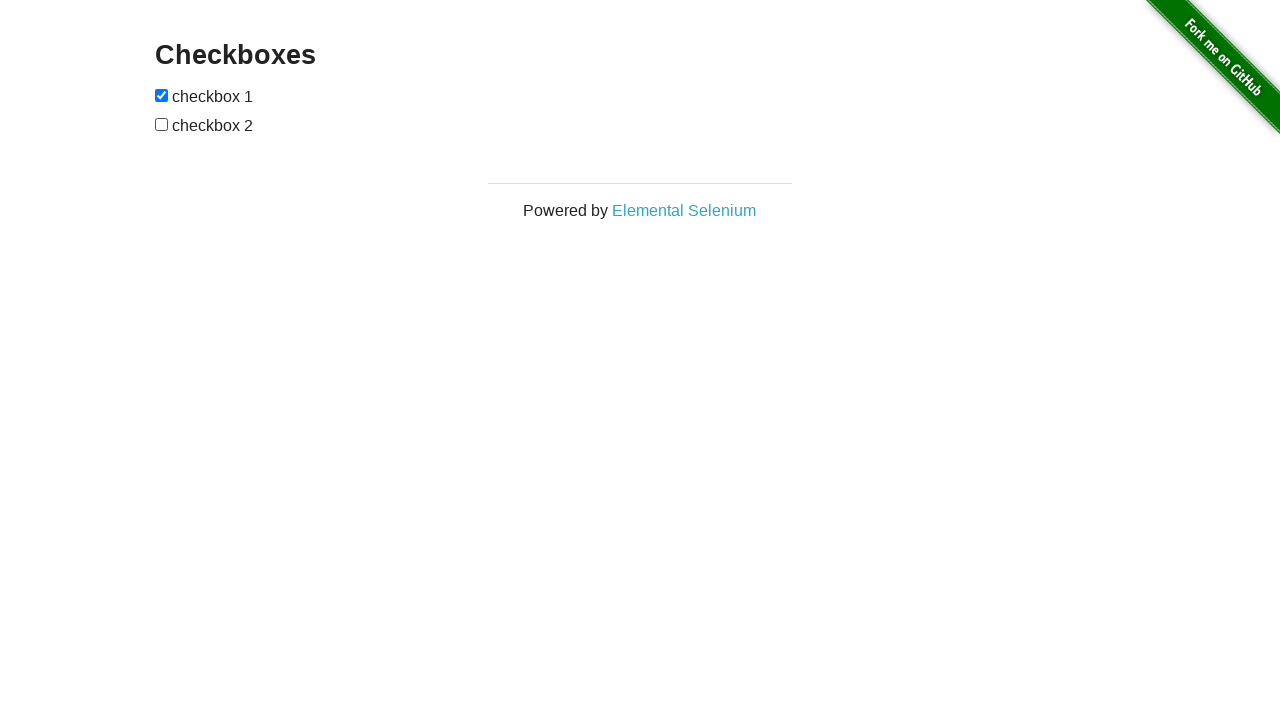

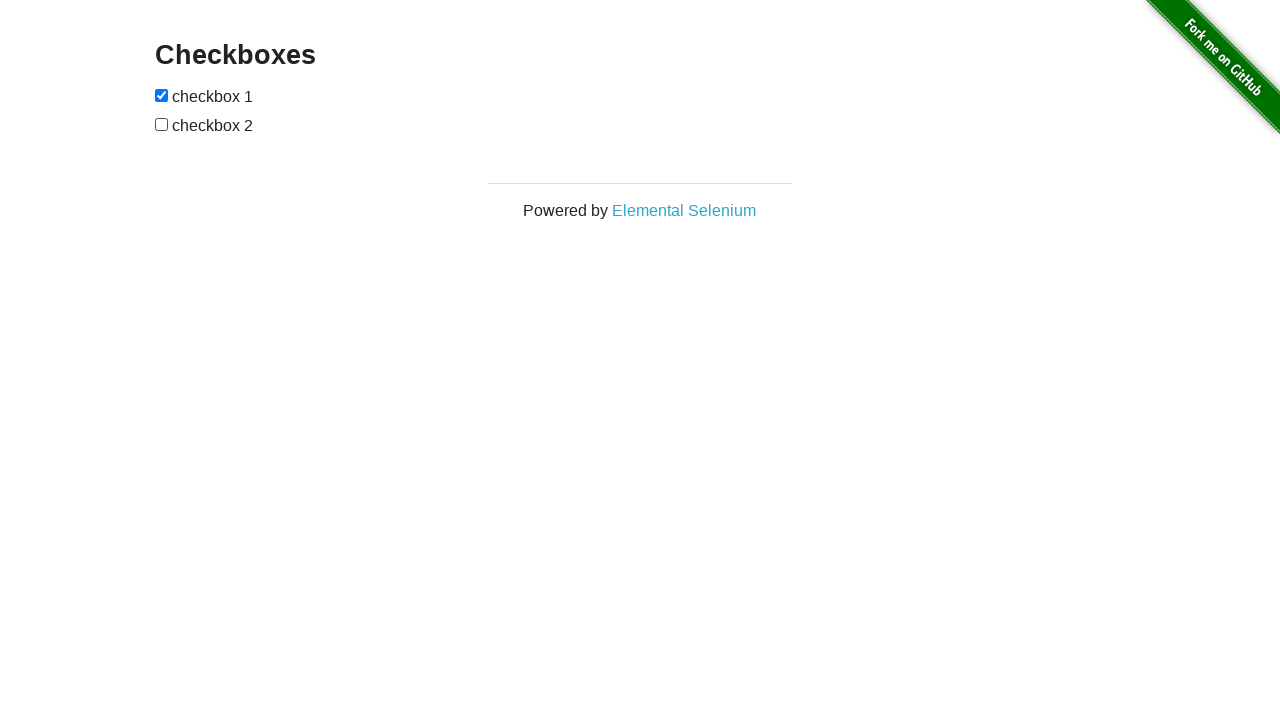